Solves a mathematical challenge by extracting a value from an element attribute, calculating the result, filling the answer, selecting checkboxes/radio buttons, and submitting the form

Starting URL: http://suninjuly.github.io/get_attribute.html

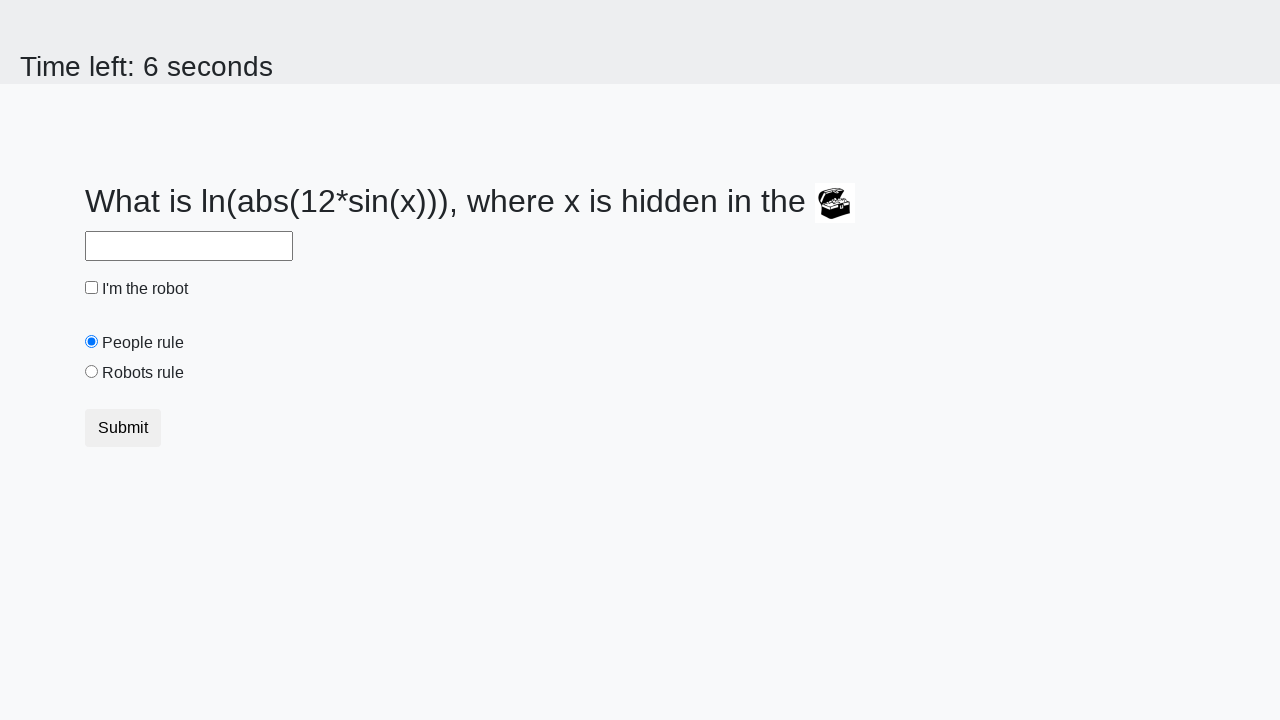

Located treasure element
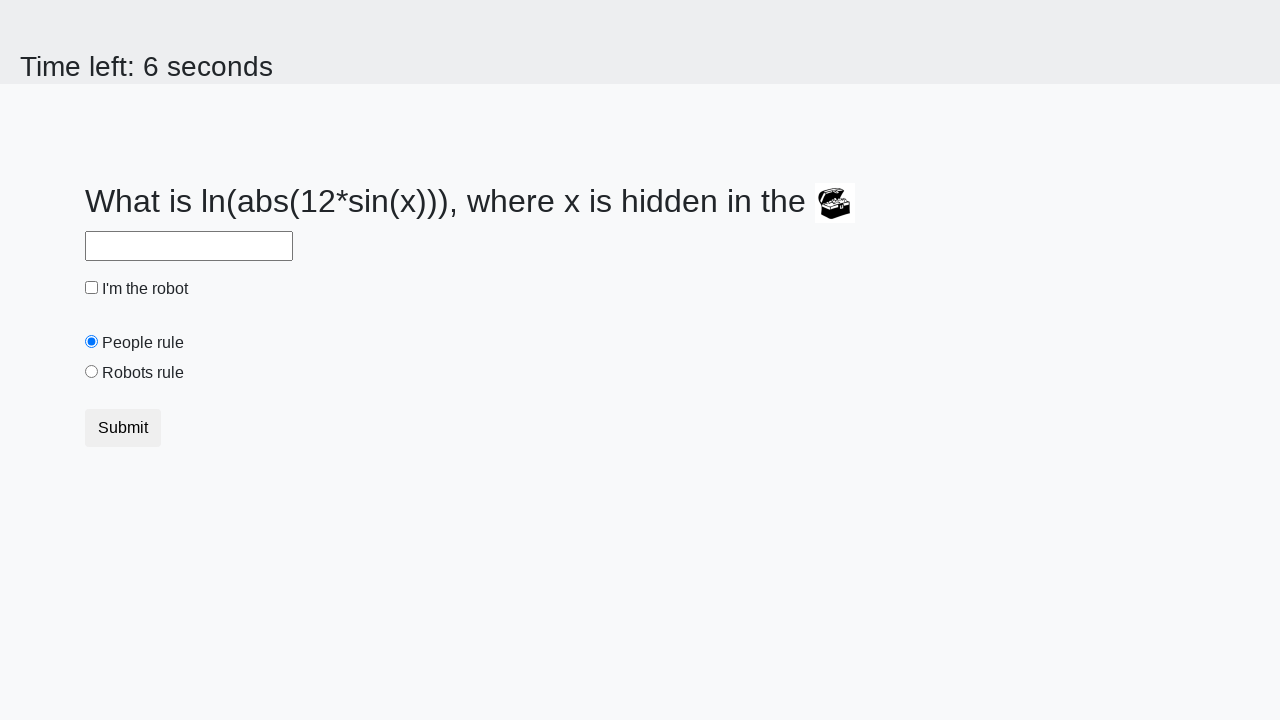

Extracted valuex attribute: 324
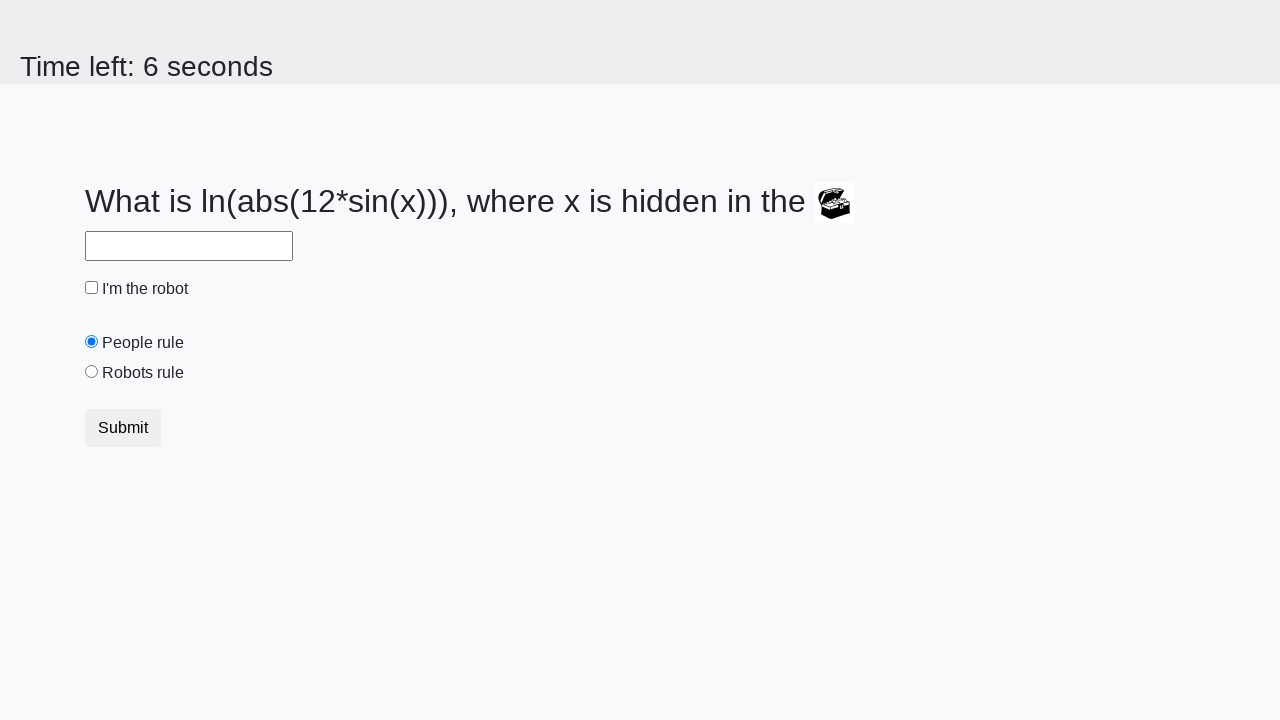

Calculated answer using formula: 1.5787276700358217
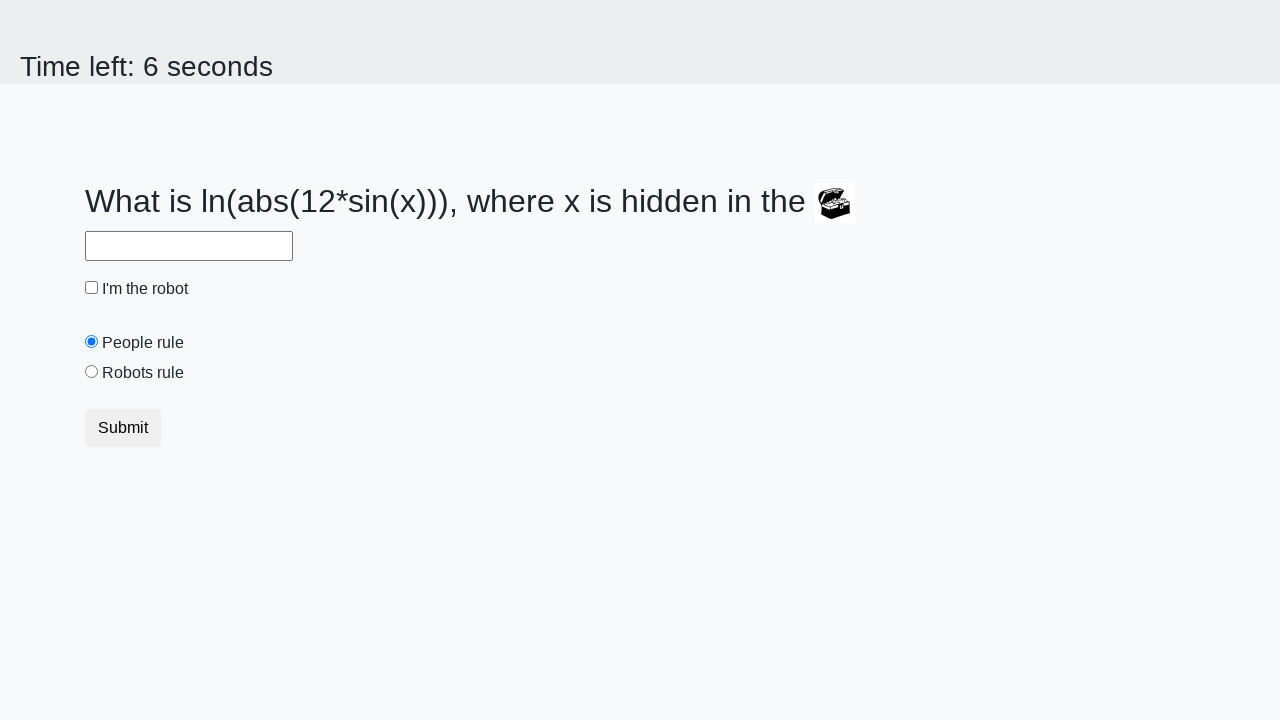

Filled answer field with calculated value: 1.5787276700358217 on #answer
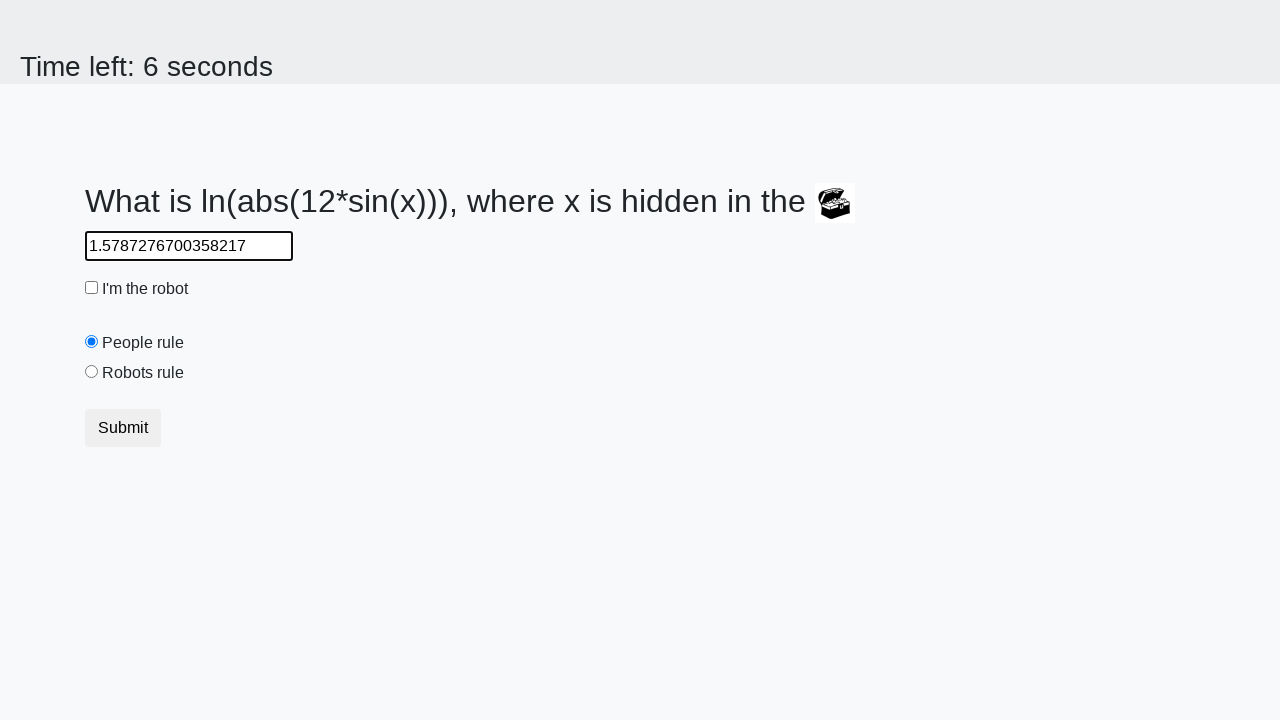

Checked the robot checkbox at (92, 288) on #robotCheckbox
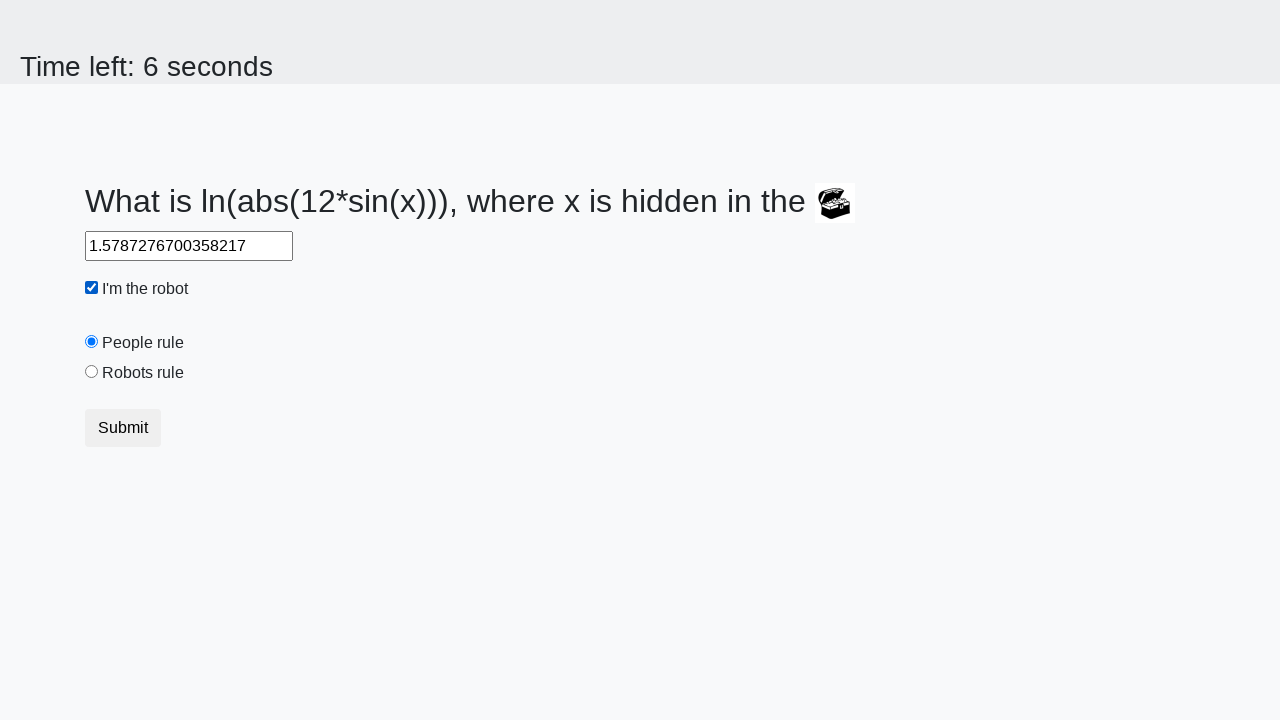

Selected the robot radio button at (92, 372) on #robotsRule
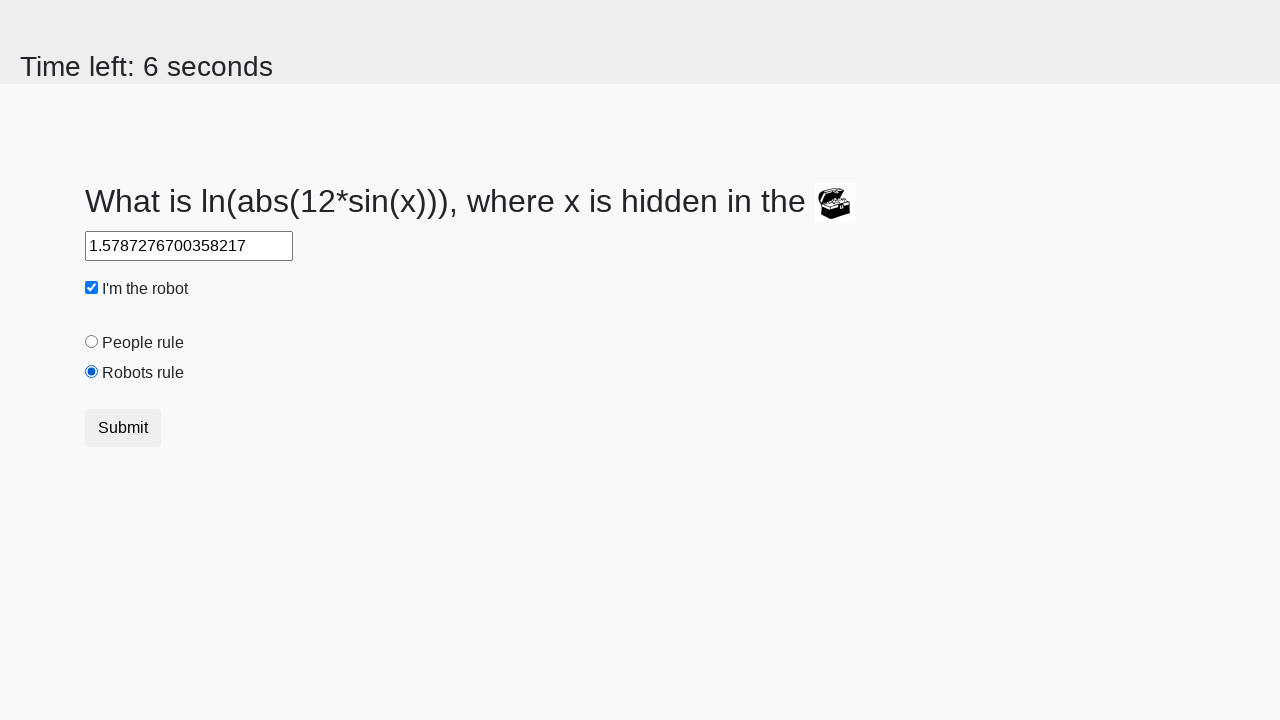

Clicked submit button to submit the form at (123, 428) on button.btn
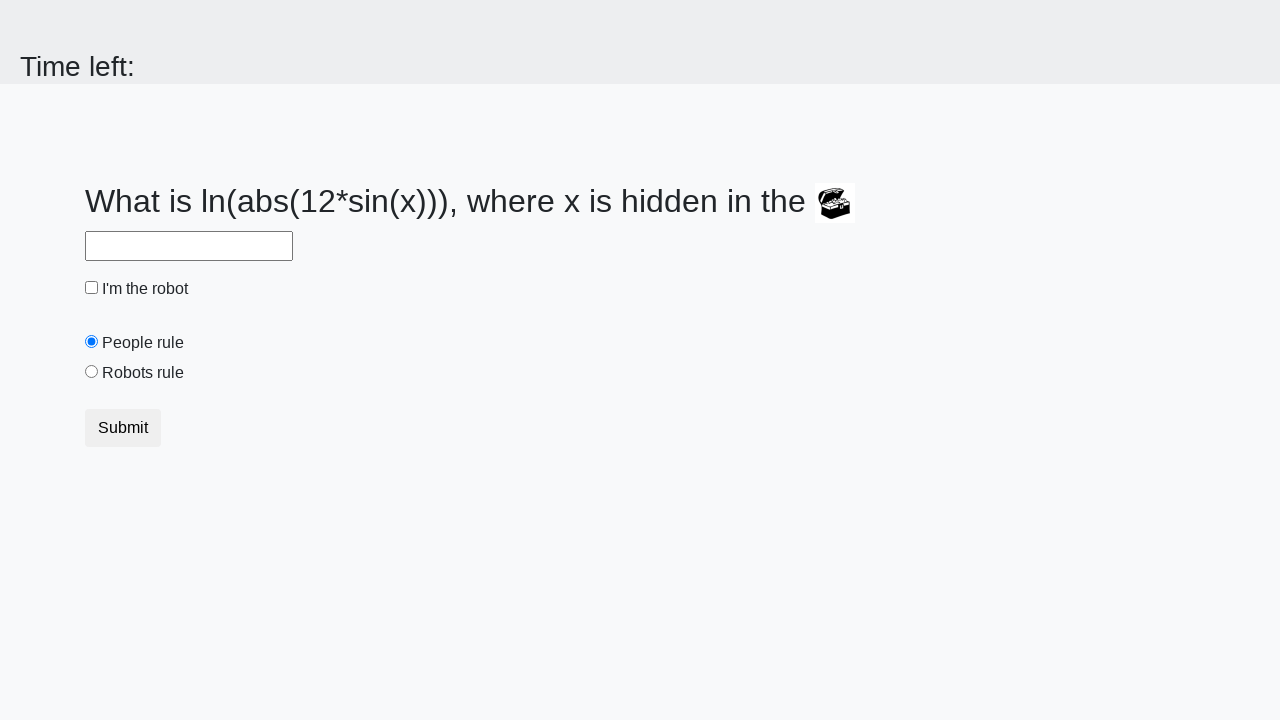

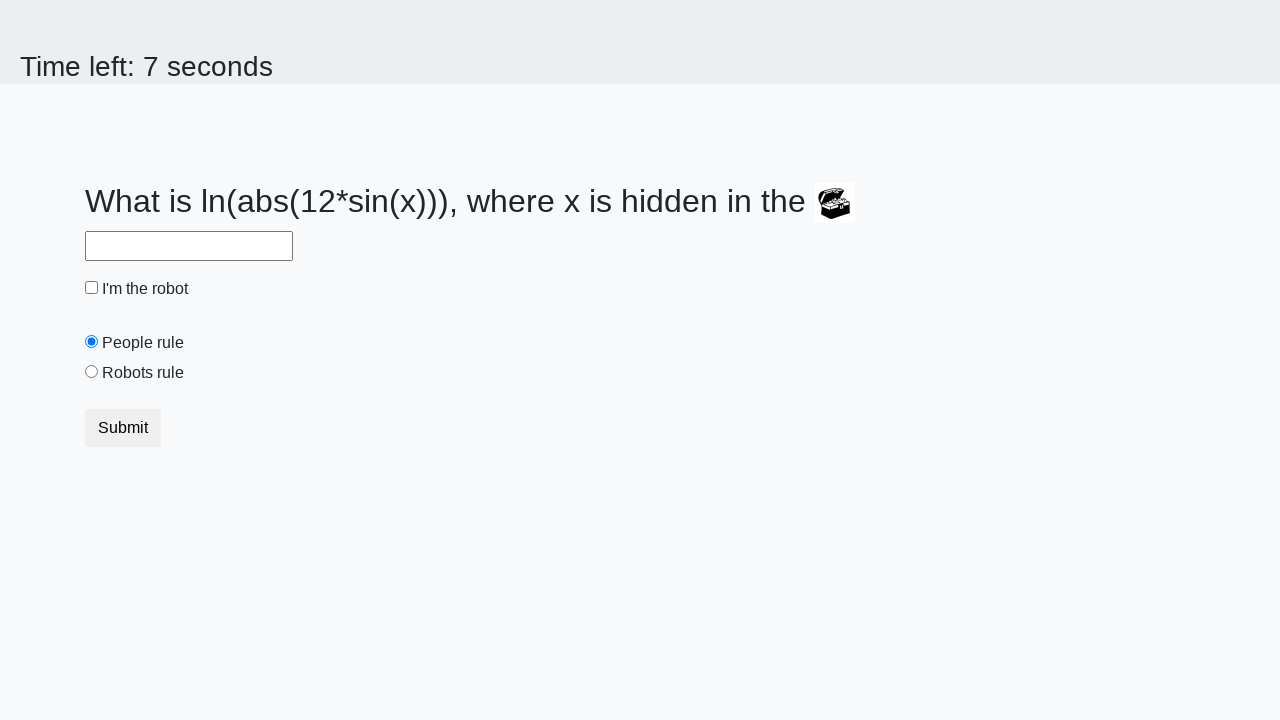